Tests various click actions including clicking buttons, checking radio buttons, and checking/unchecking checkboxes

Starting URL: https://testautomationpractice.blogspot.com/

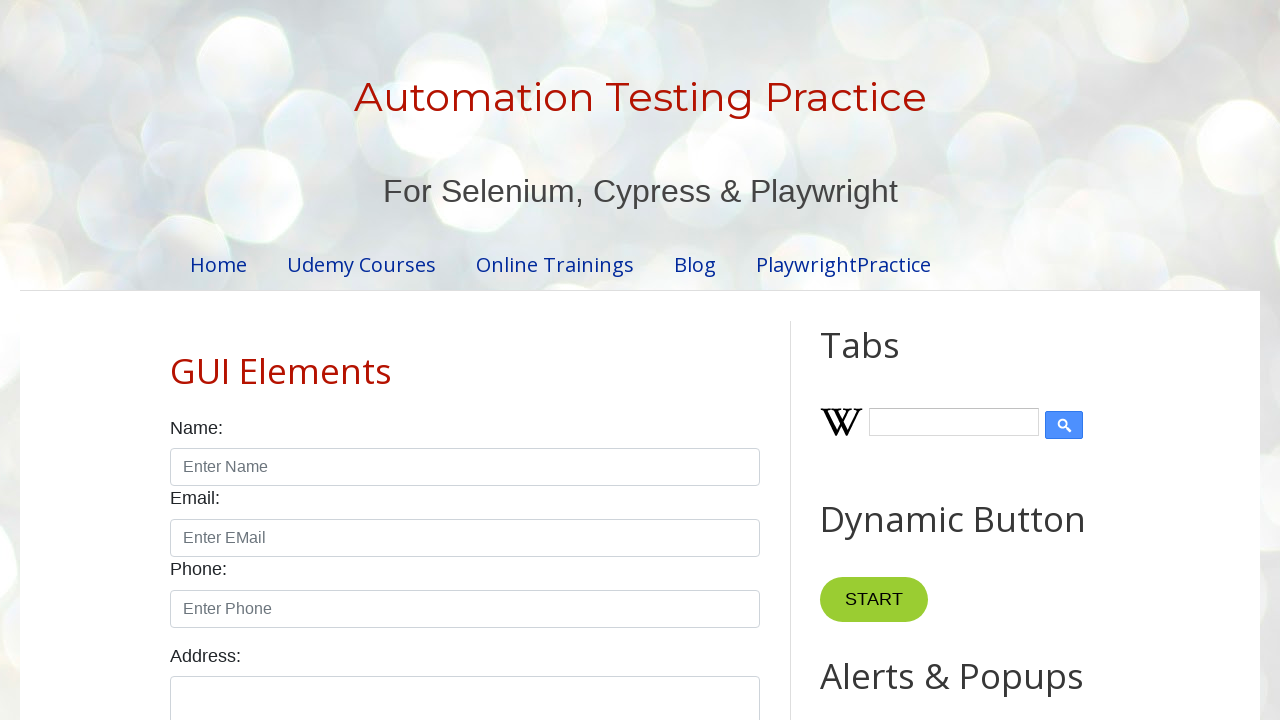

Clicked first button in product table at (651, 361) on (//*[@id="productTable"]//input)[1]
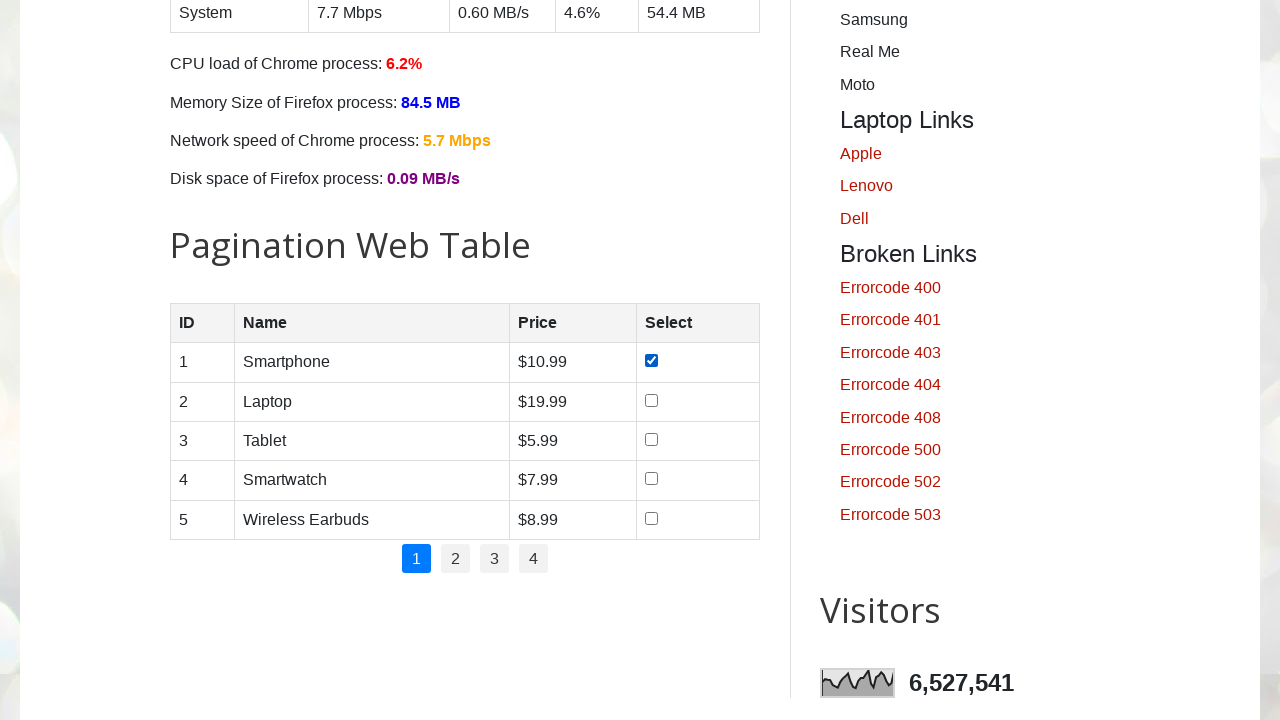

Clicked second button in product table at (651, 400) on (//*[@id="productTable"]//input)[2]
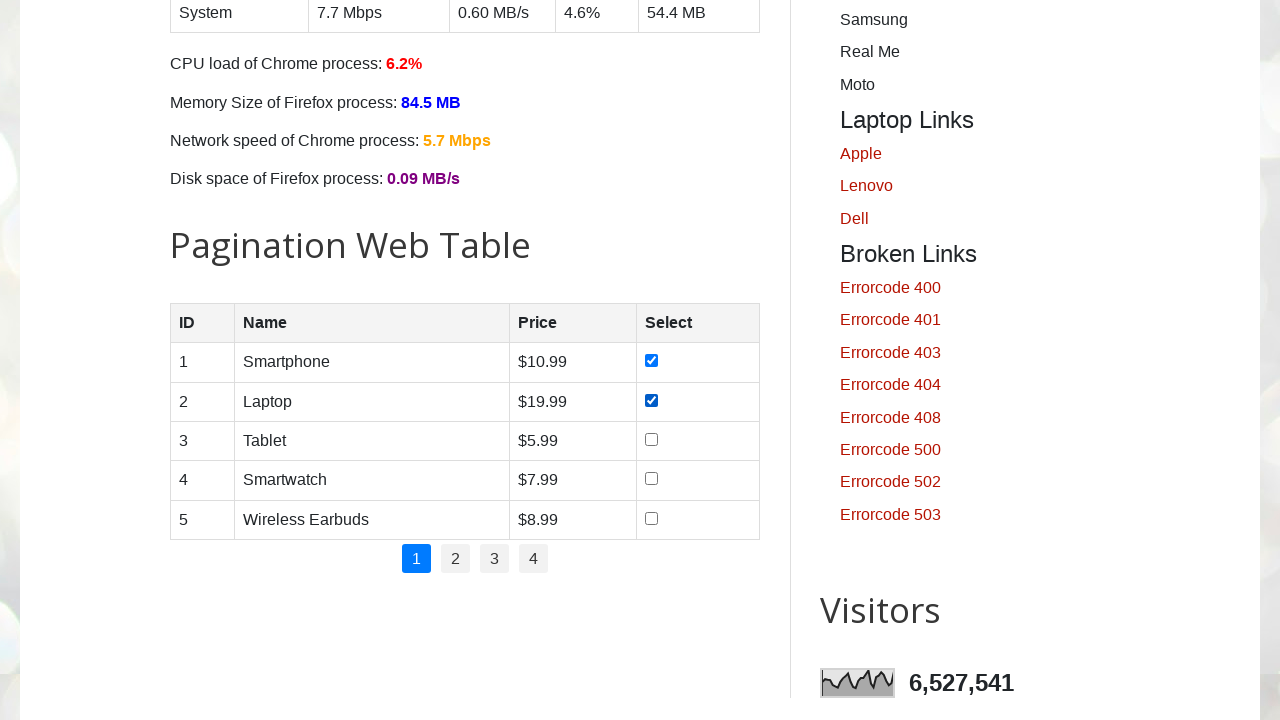

Checked male radio button at (176, 360) on [id="male"]
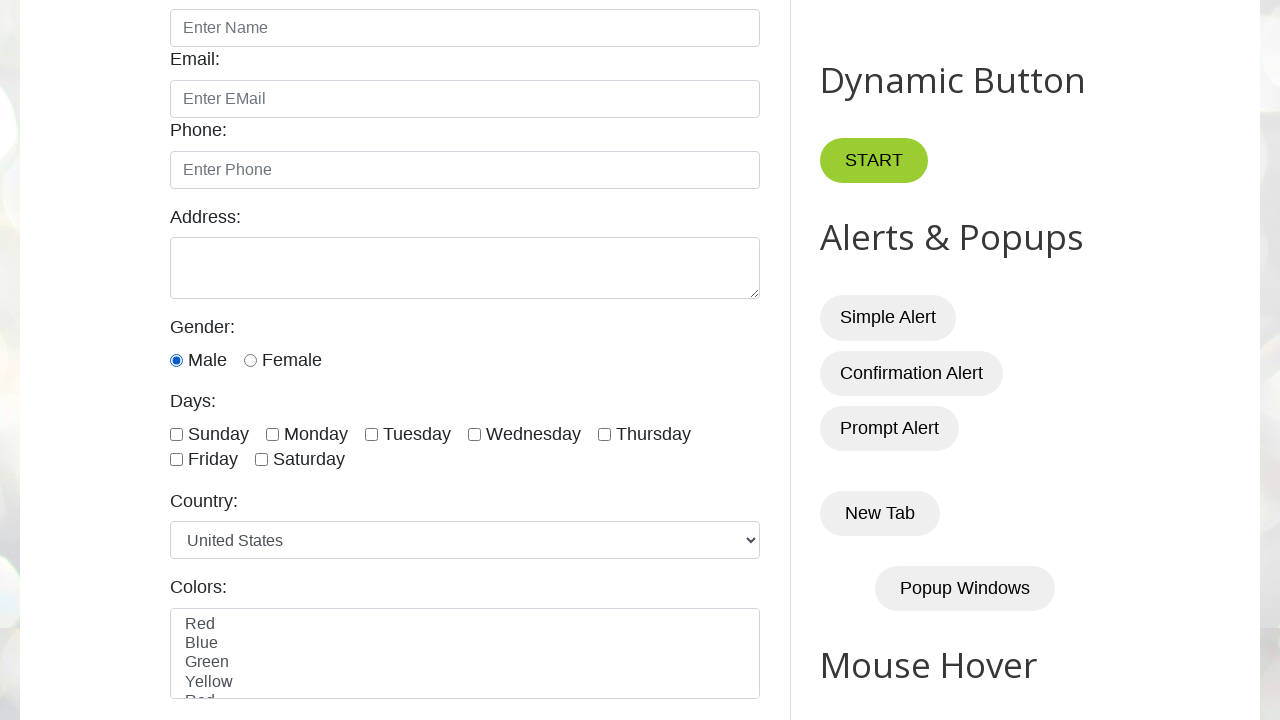

Checked female radio button at (250, 360) on [id="female"]
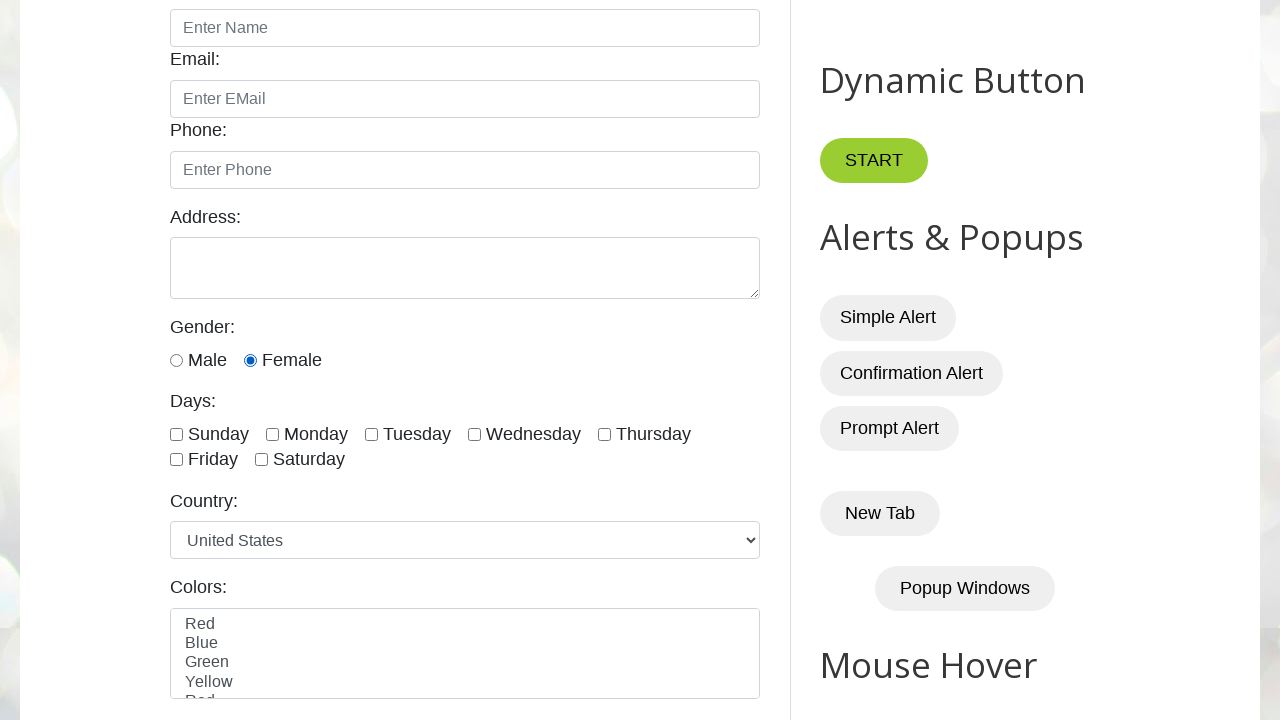

Checked Sunday checkbox at (176, 434) on [id="sunday"]
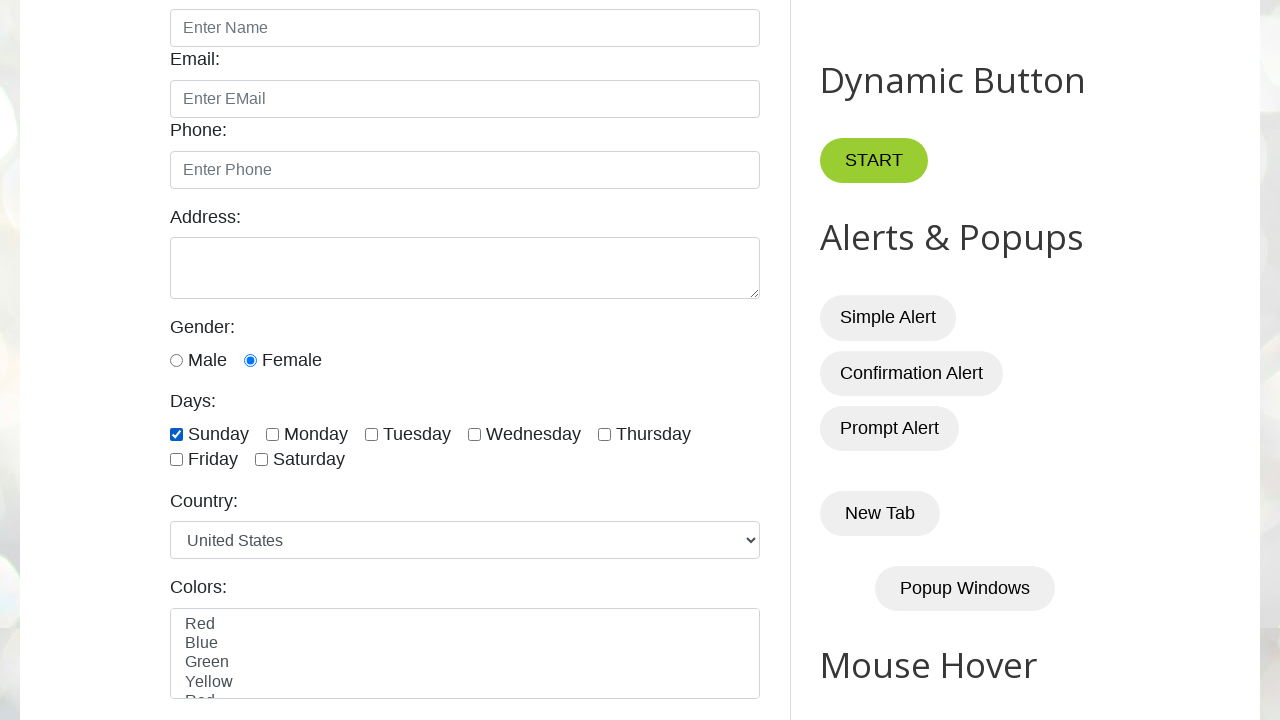

Checked Monday checkbox at (272, 434) on [id="monday"]
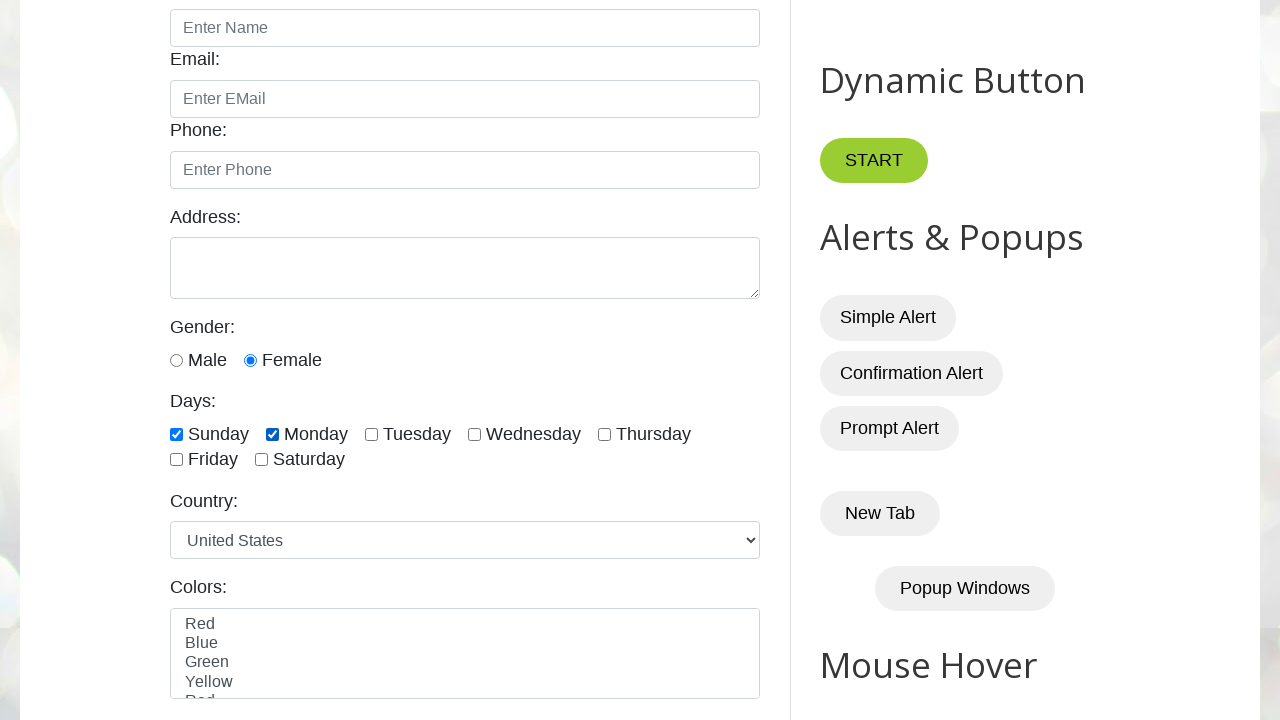

Unchecked Monday checkbox at (272, 434) on [id="monday"]
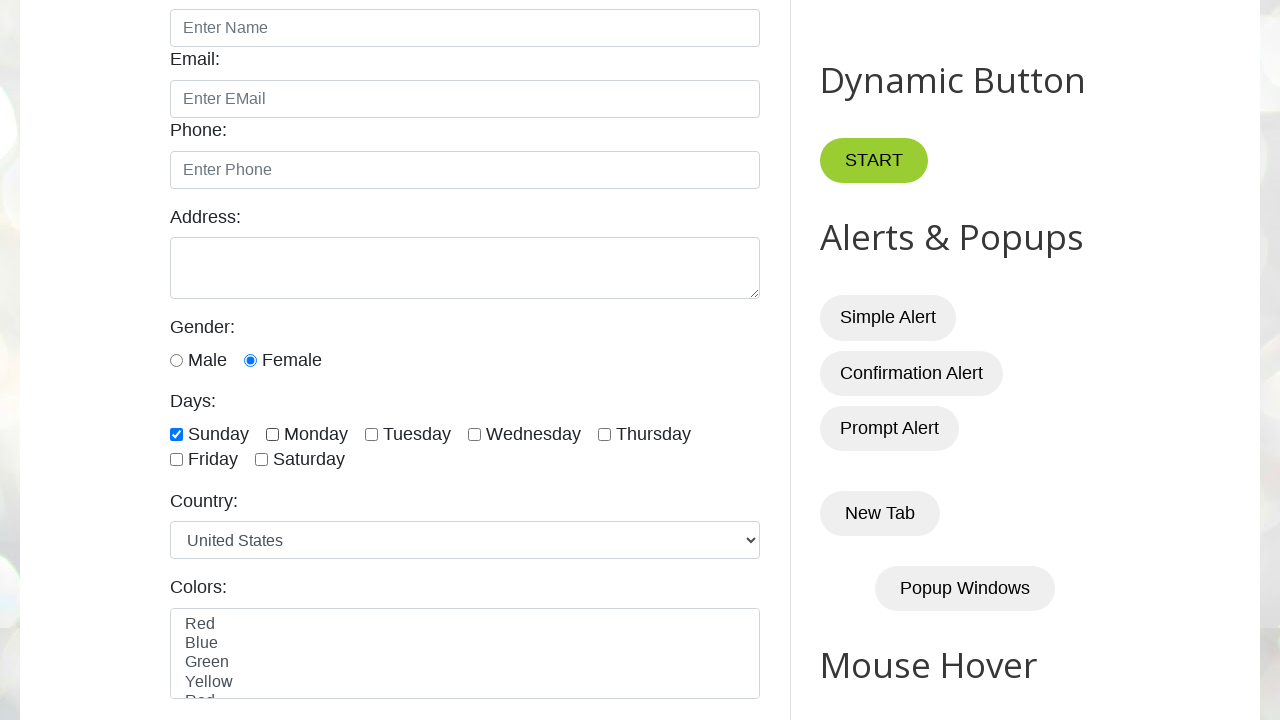

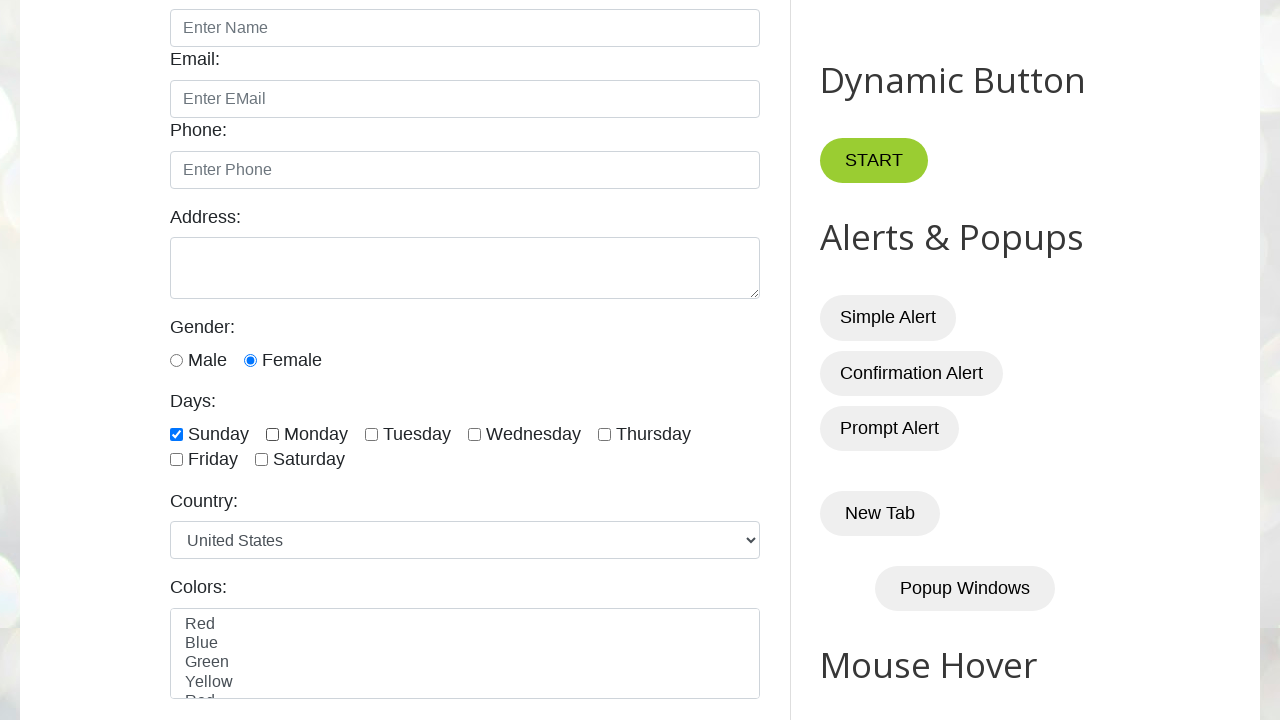